Fills a text box form with user data (name, email, addresses) and submits it, then verifies the results are displayed correctly

Starting URL: https://demoqa.com/text-box

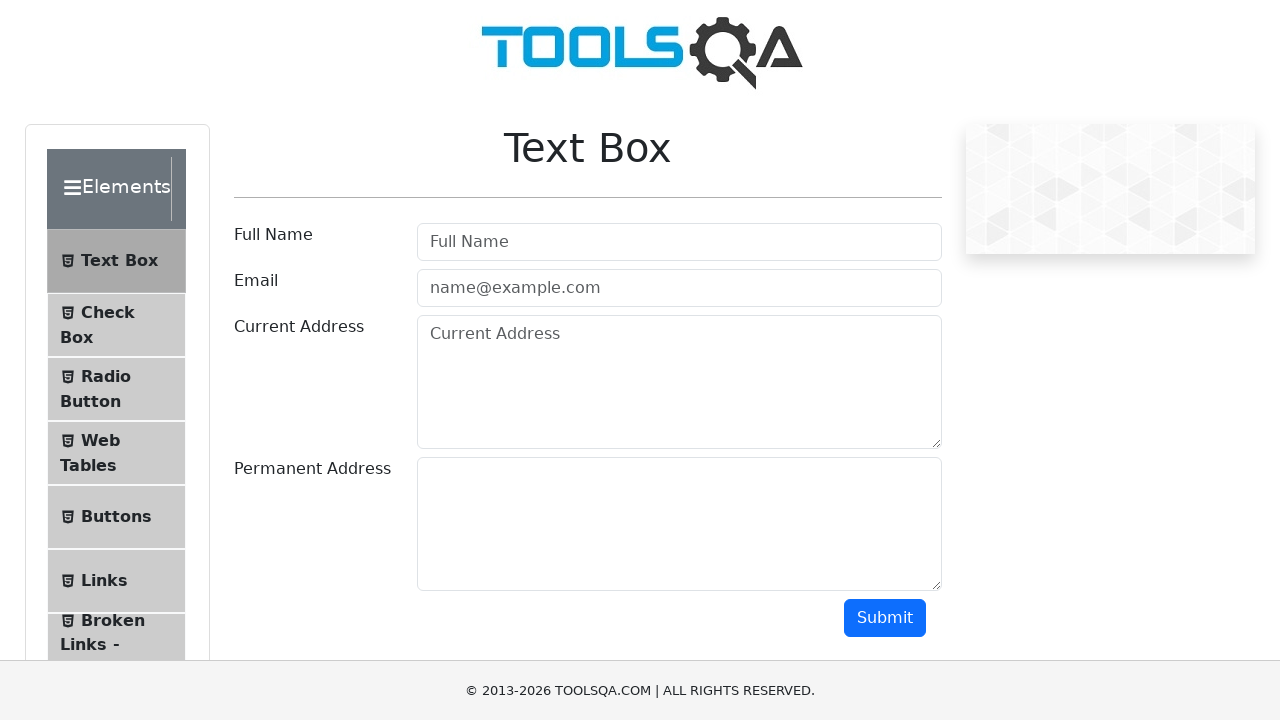

Filled full name field with 'John Smith' on #userName
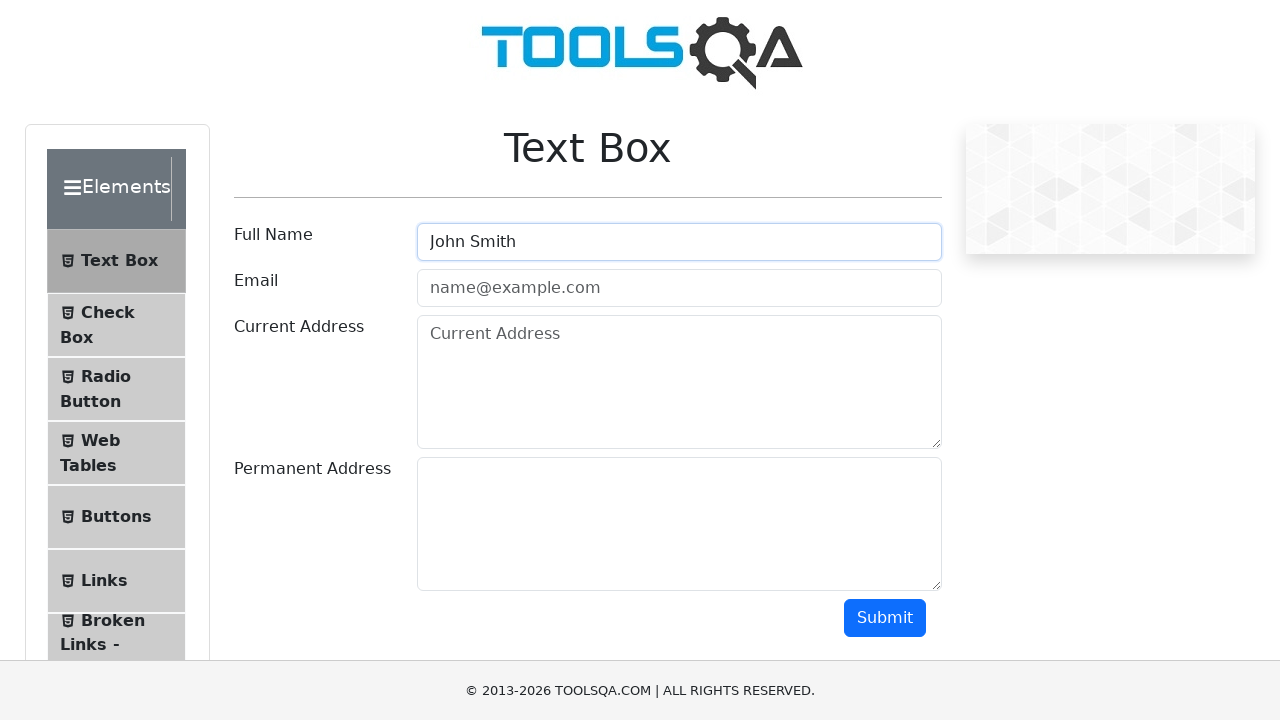

Filled email field with 'john.smith@example.com' on #userEmail
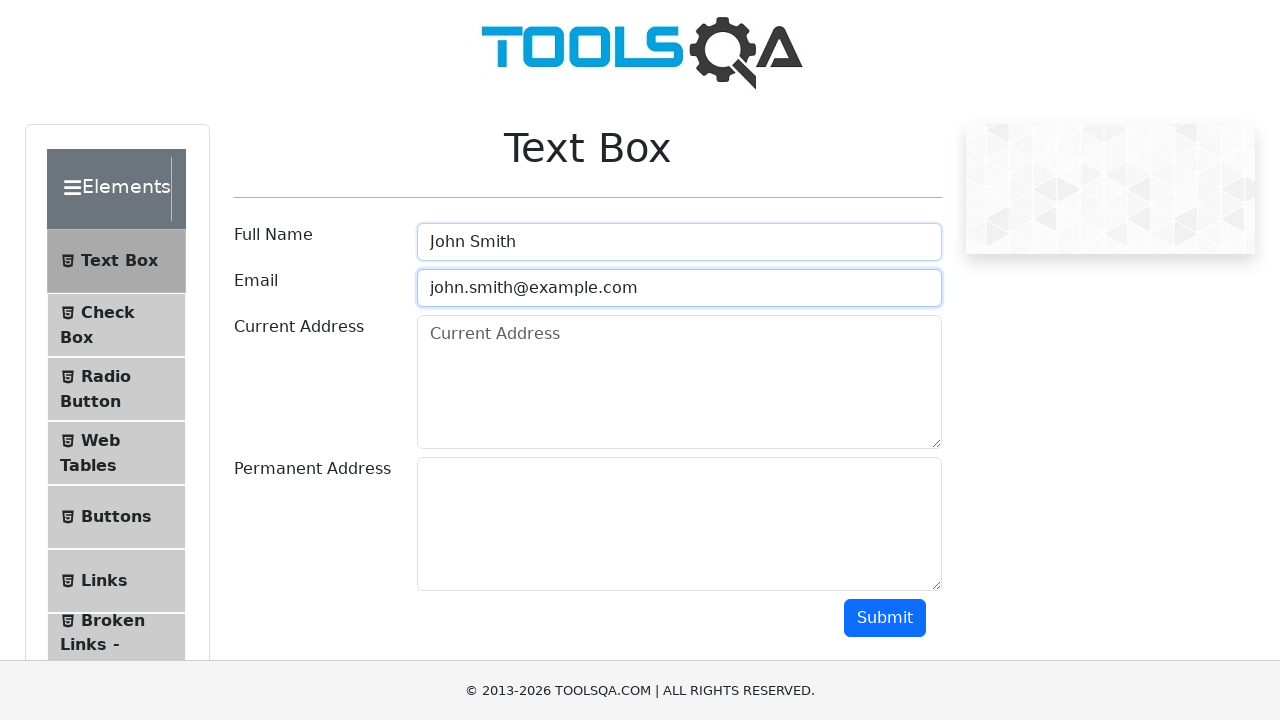

Filled current address field with '123 Main Street, New York, NY 10001' on #currentAddress
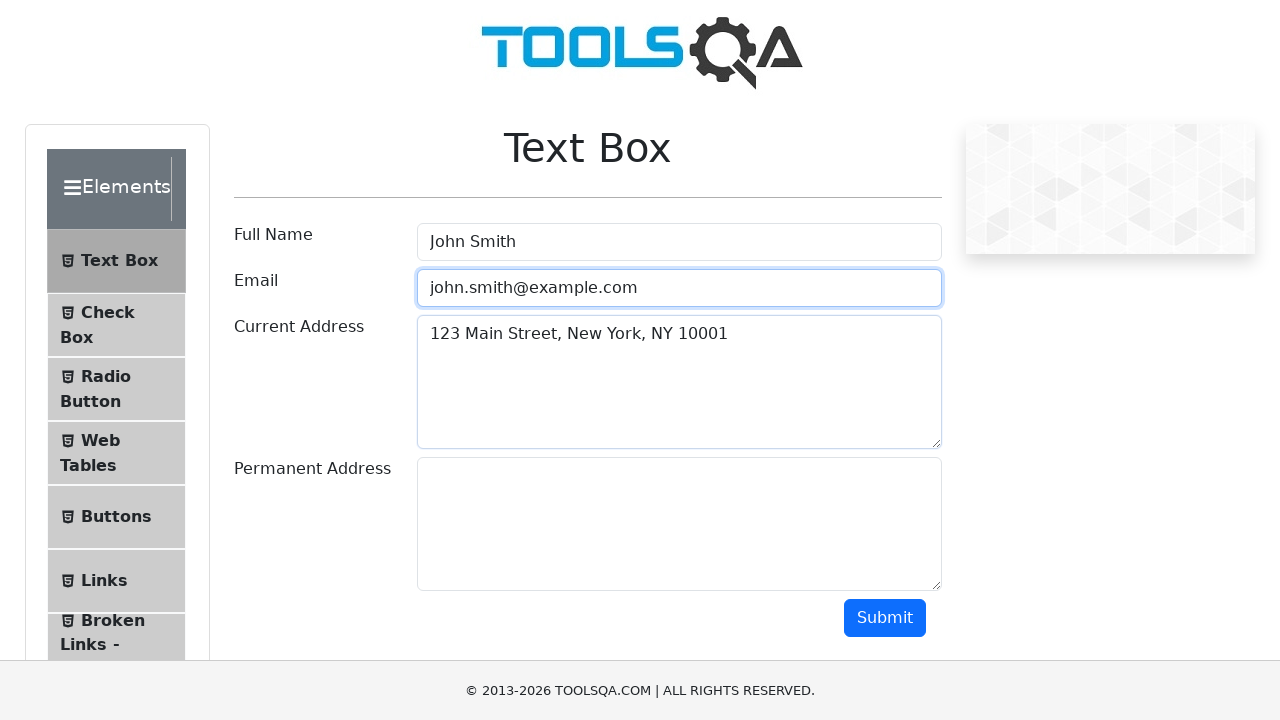

Filled permanent address field with '456 Oak Avenue, Los Angeles, CA 90001' on #permanentAddress
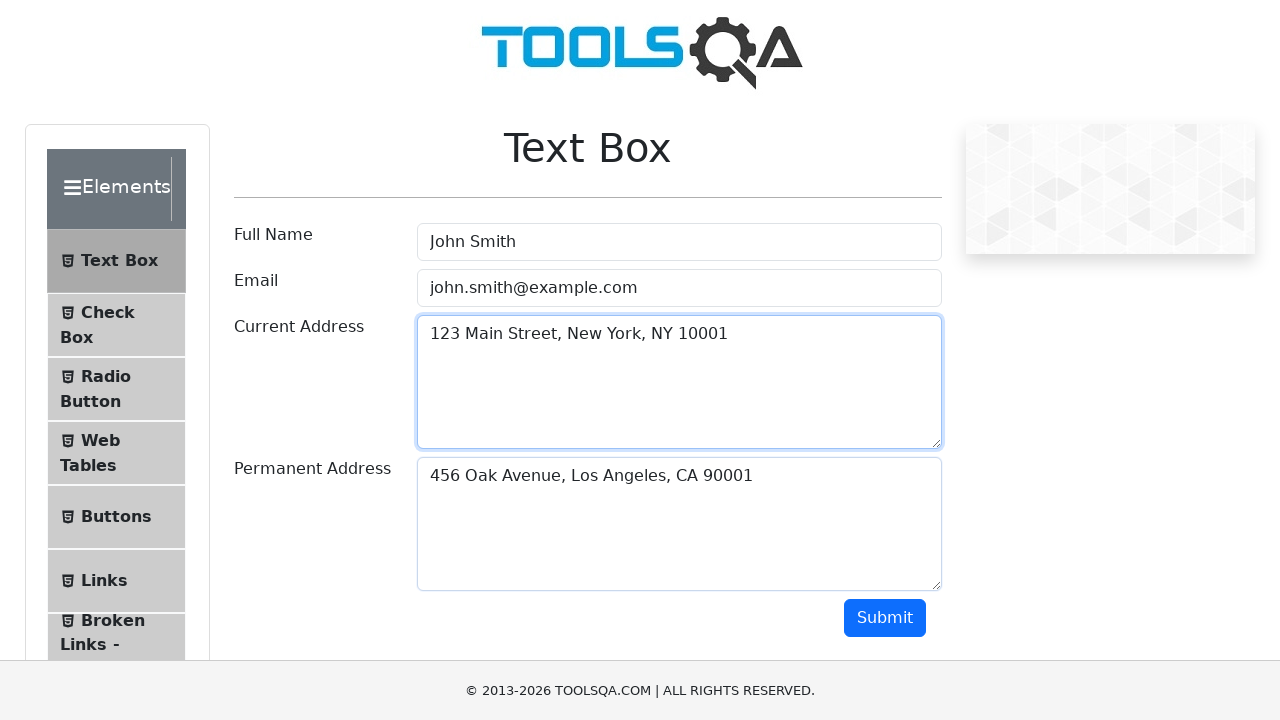

Clicked submit button to submit the form at (885, 618) on #submit
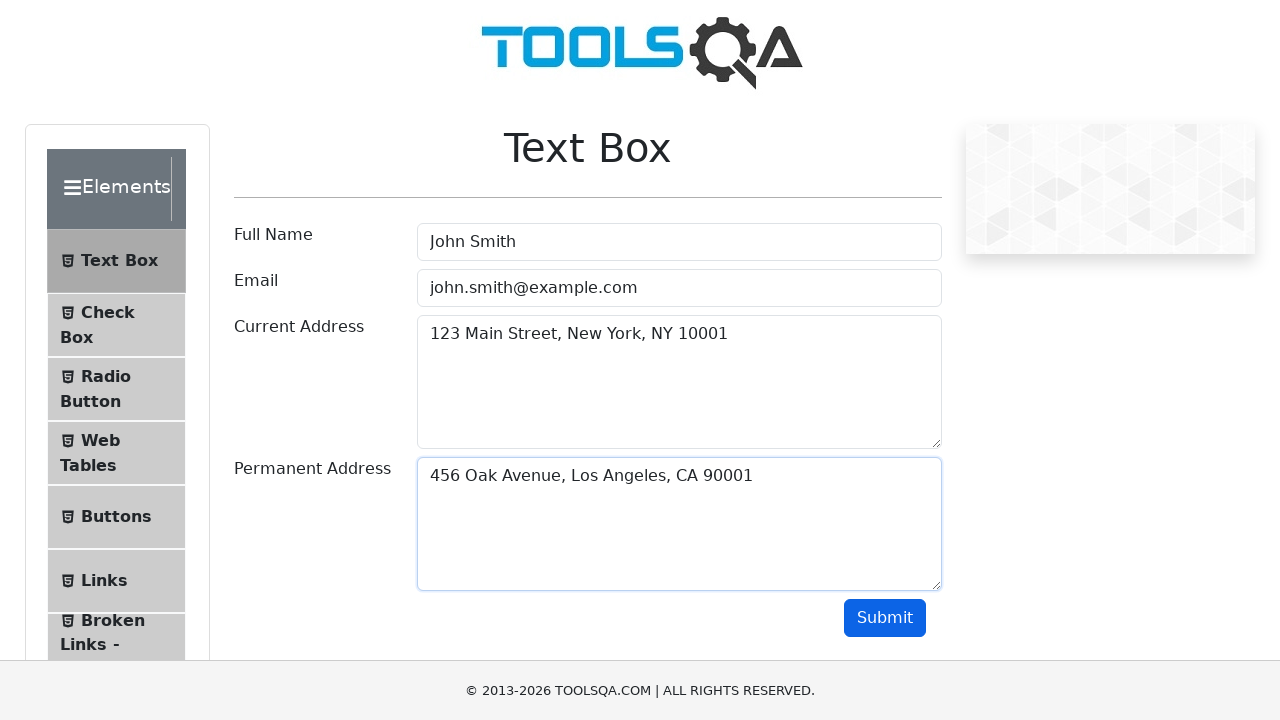

Form results displayed successfully
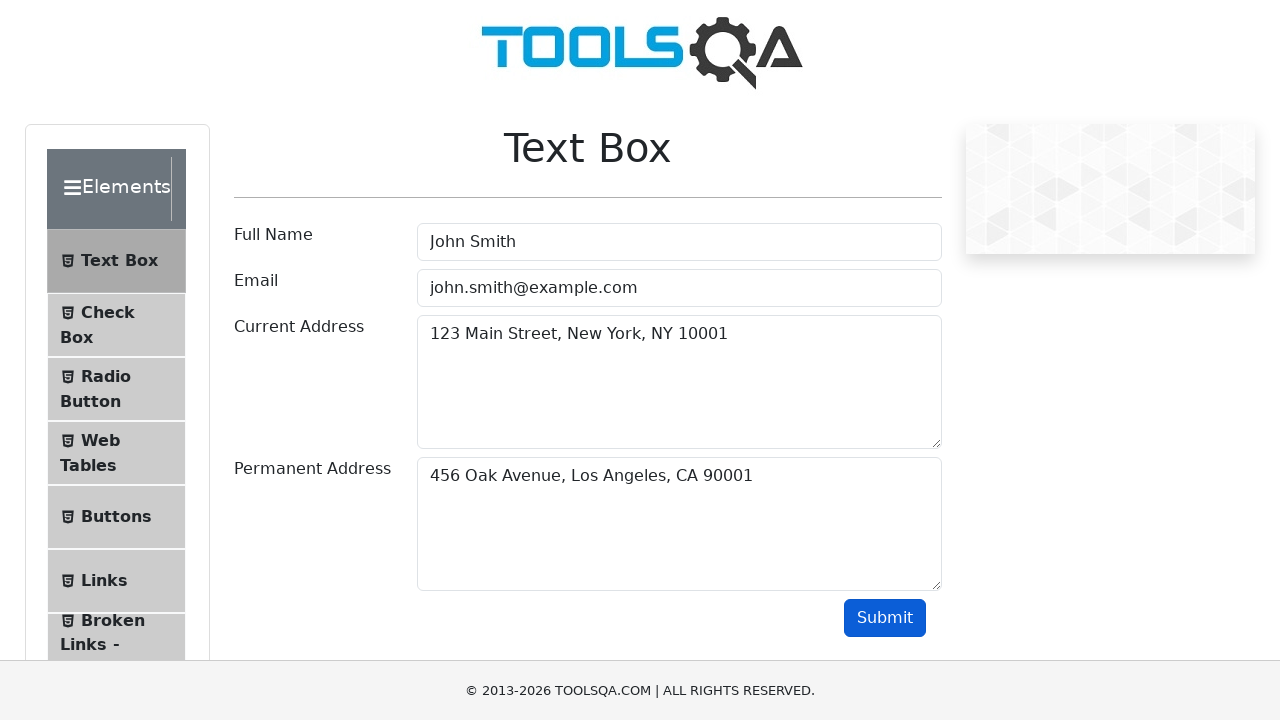

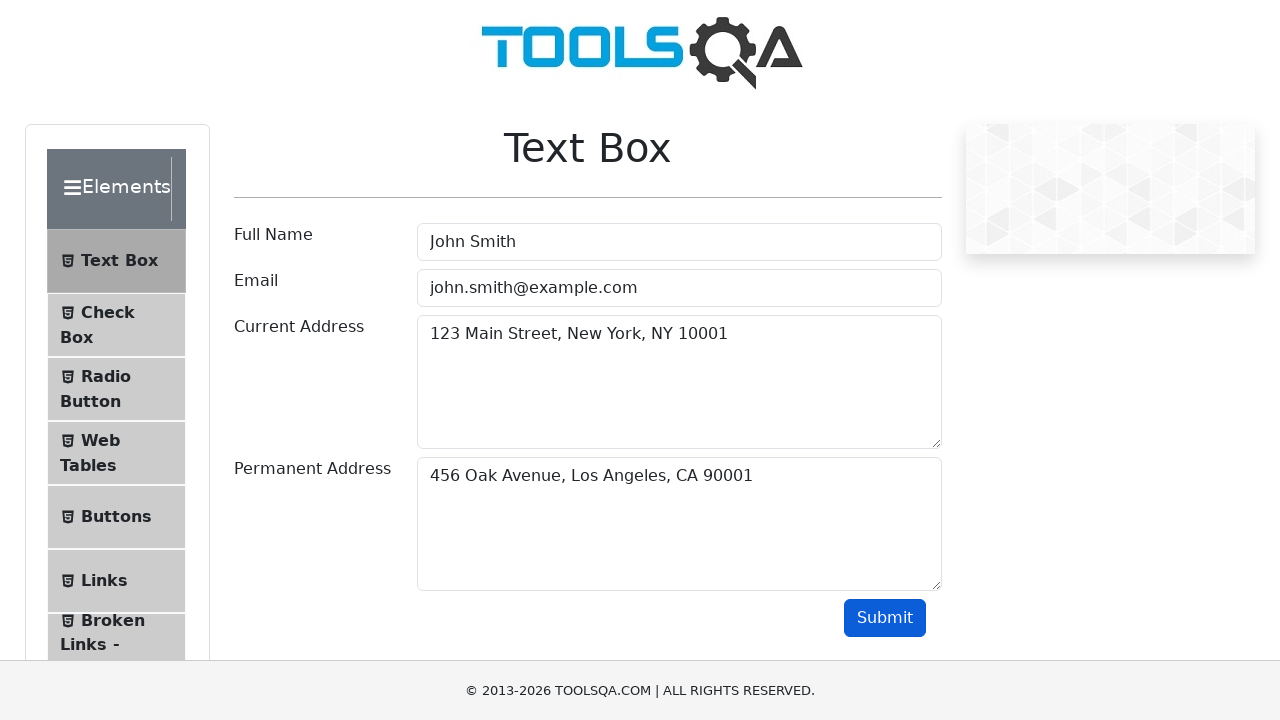